Tests drag and drop functionality on jQuery UI demo page by dragging an element into a droppable area within an iframe

Starting URL: https://jqueryui.com/droppable/

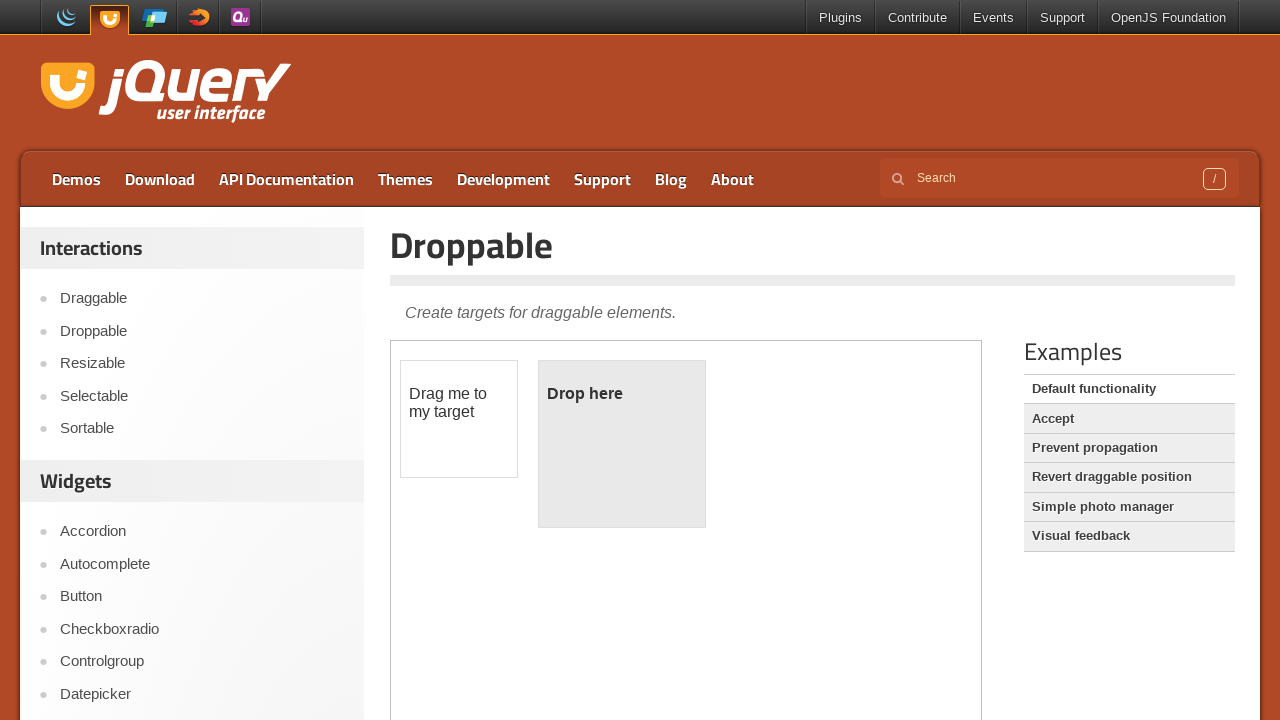

Located demo iframe
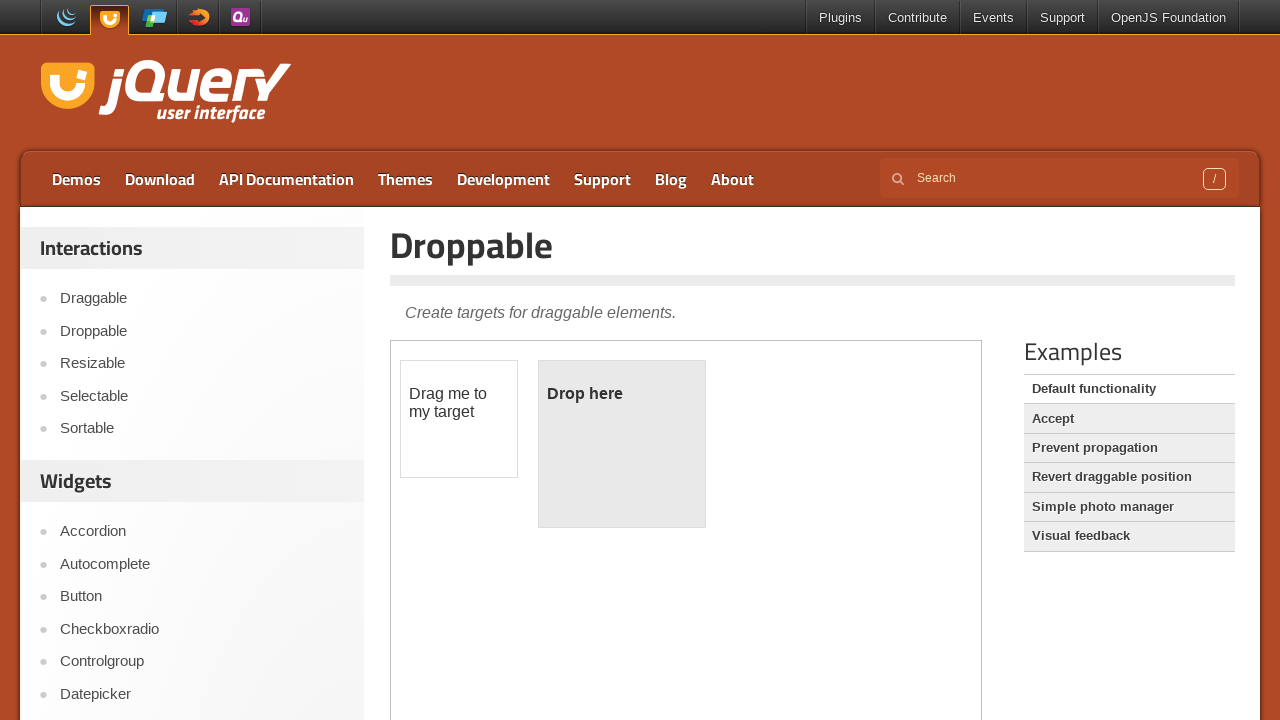

Located draggable element within iframe
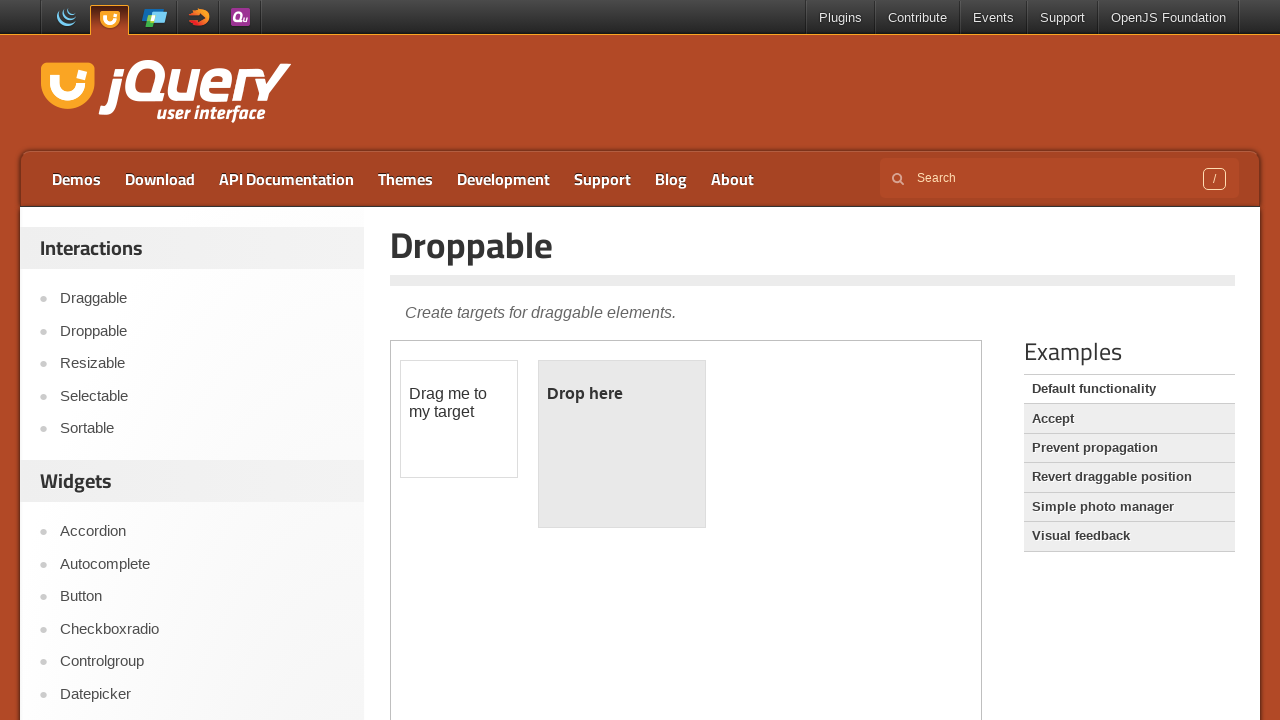

Located droppable element within iframe
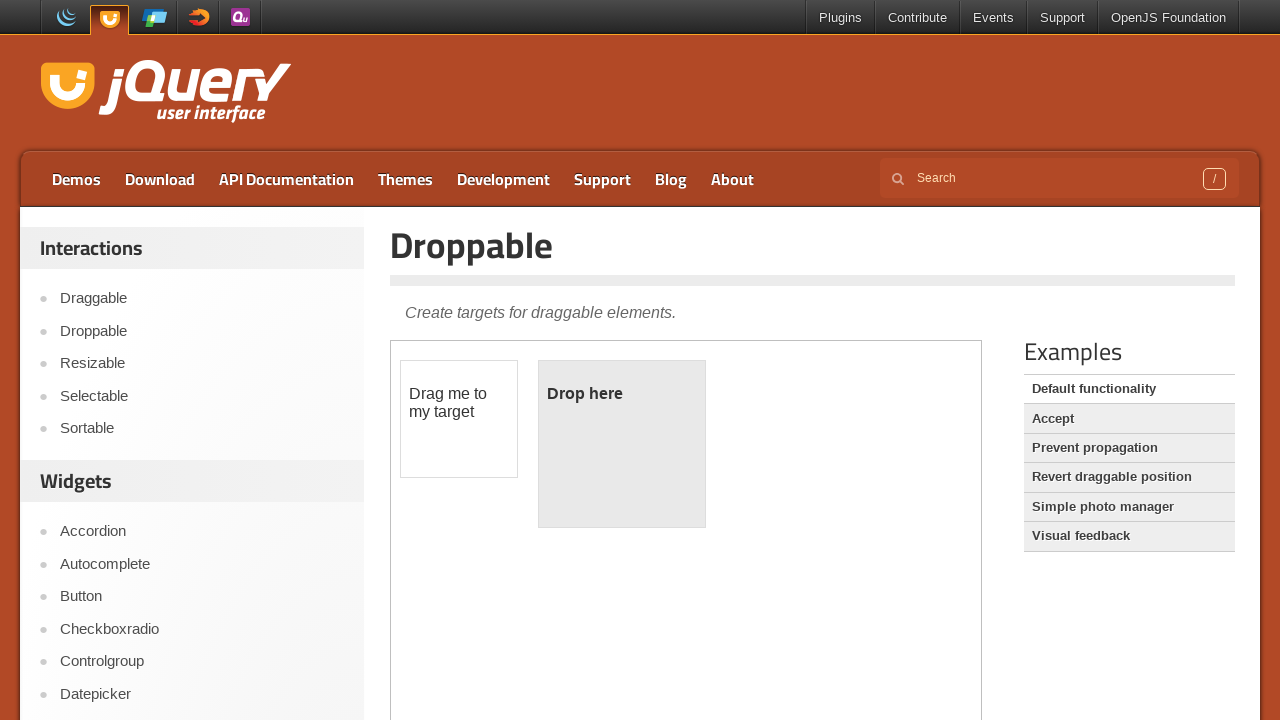

Dragged element into droppable area at (622, 444)
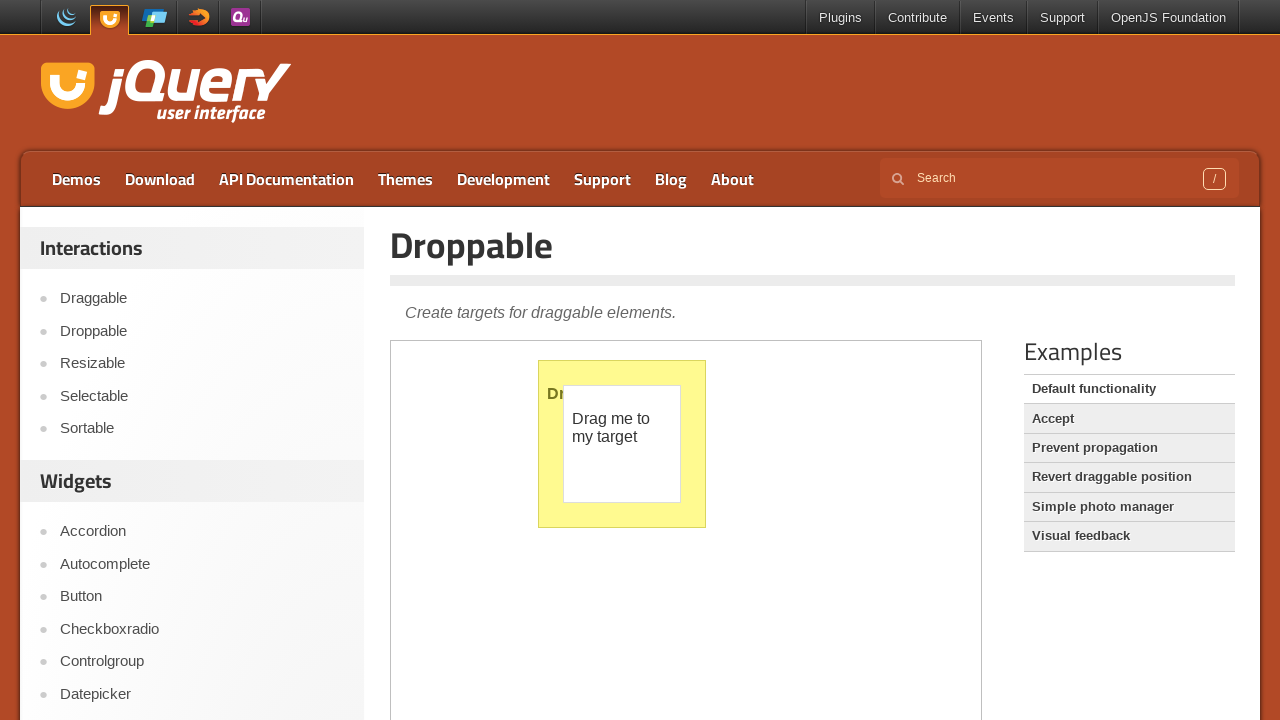

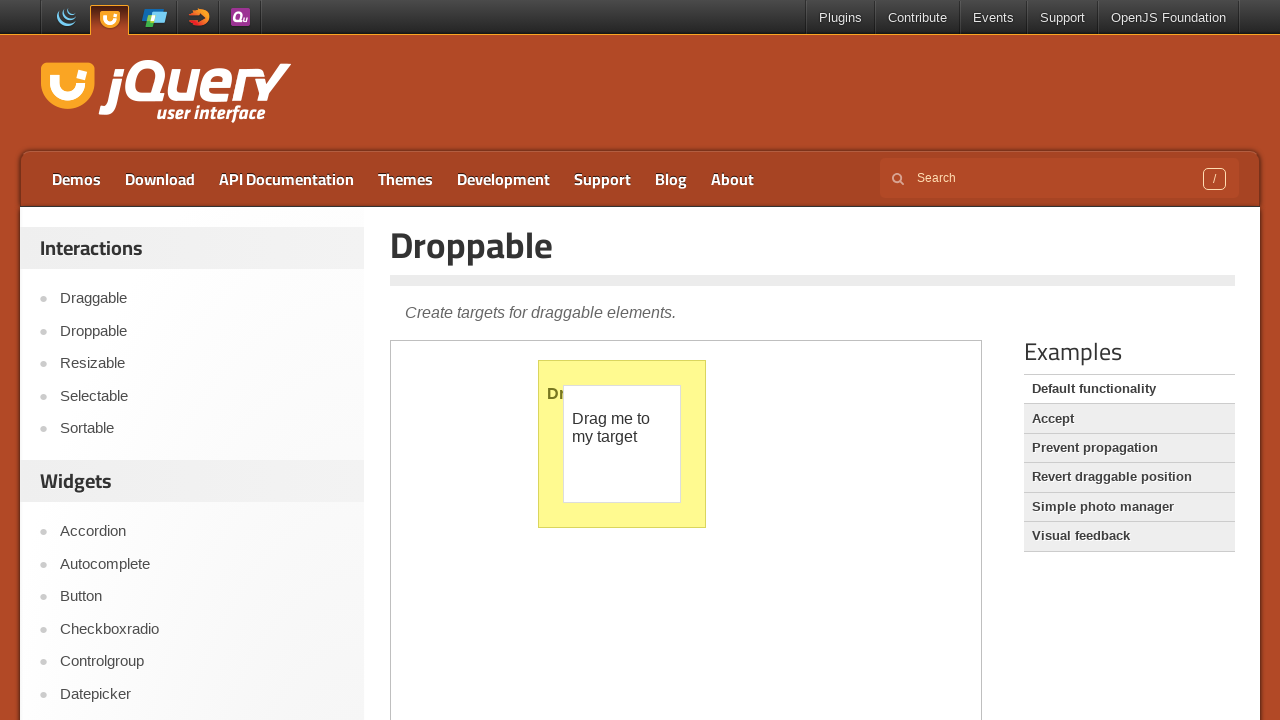